Tests form submission by entering text and clicking submit button, then verifies success message

Starting URL: https://www.selenium.dev/selenium/web/web-form.html

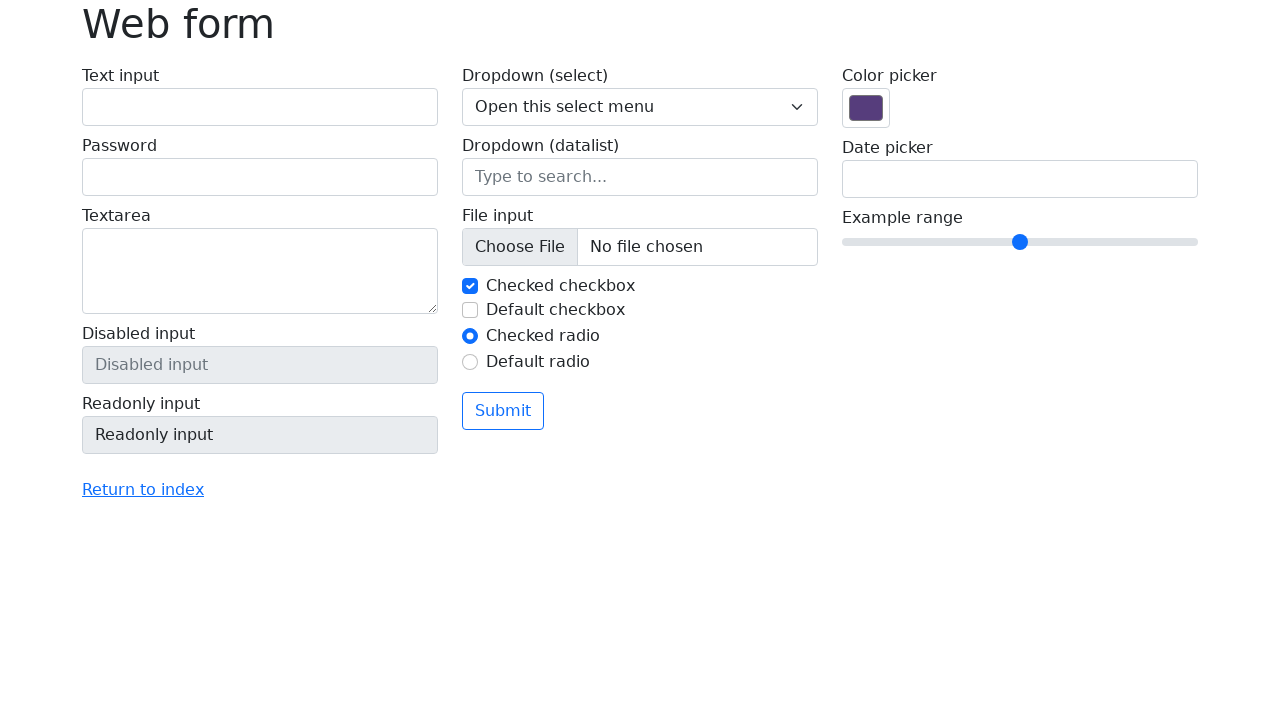

Filled text input field with 'NCC' on #my-text-id
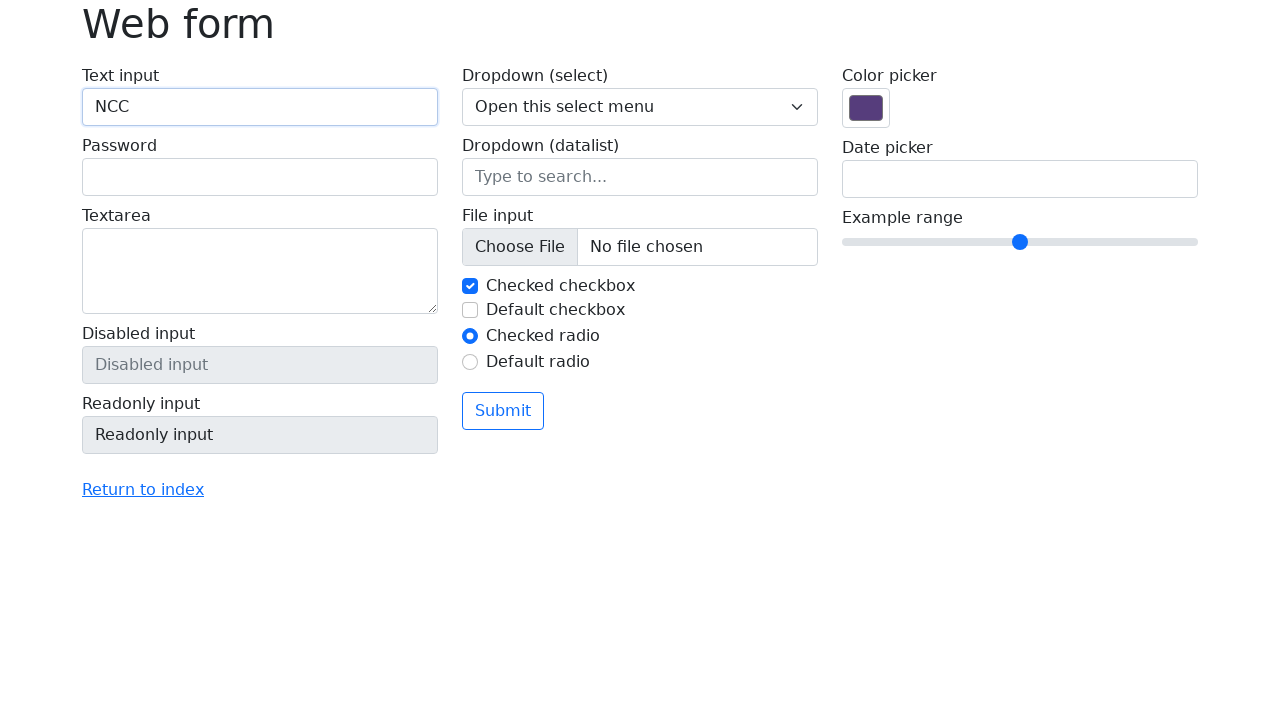

Clicked submit button at (503, 411) on button
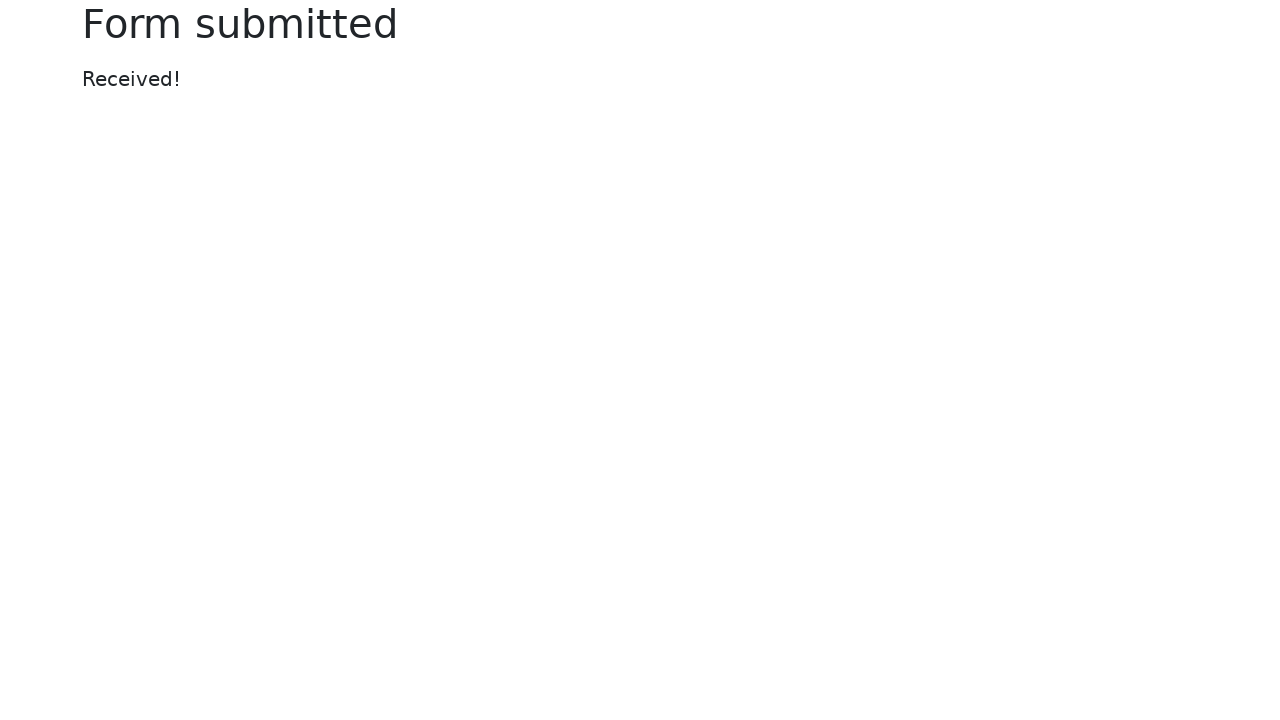

Success message appeared
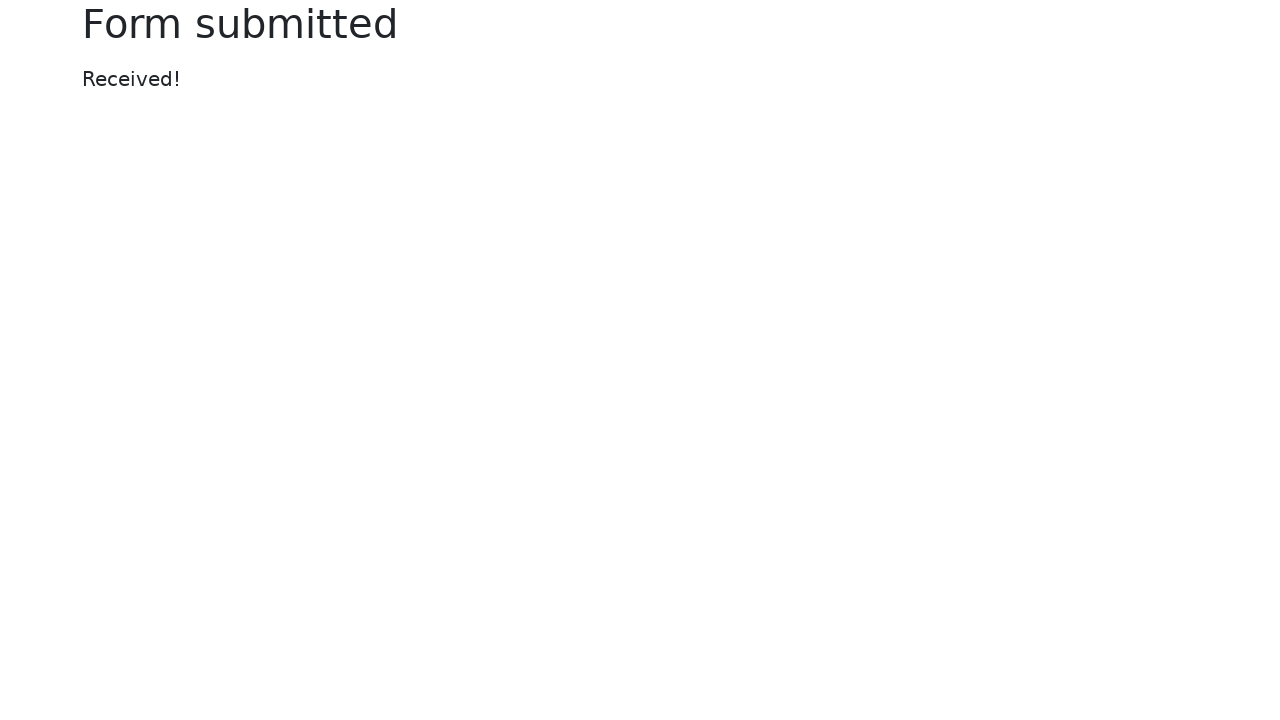

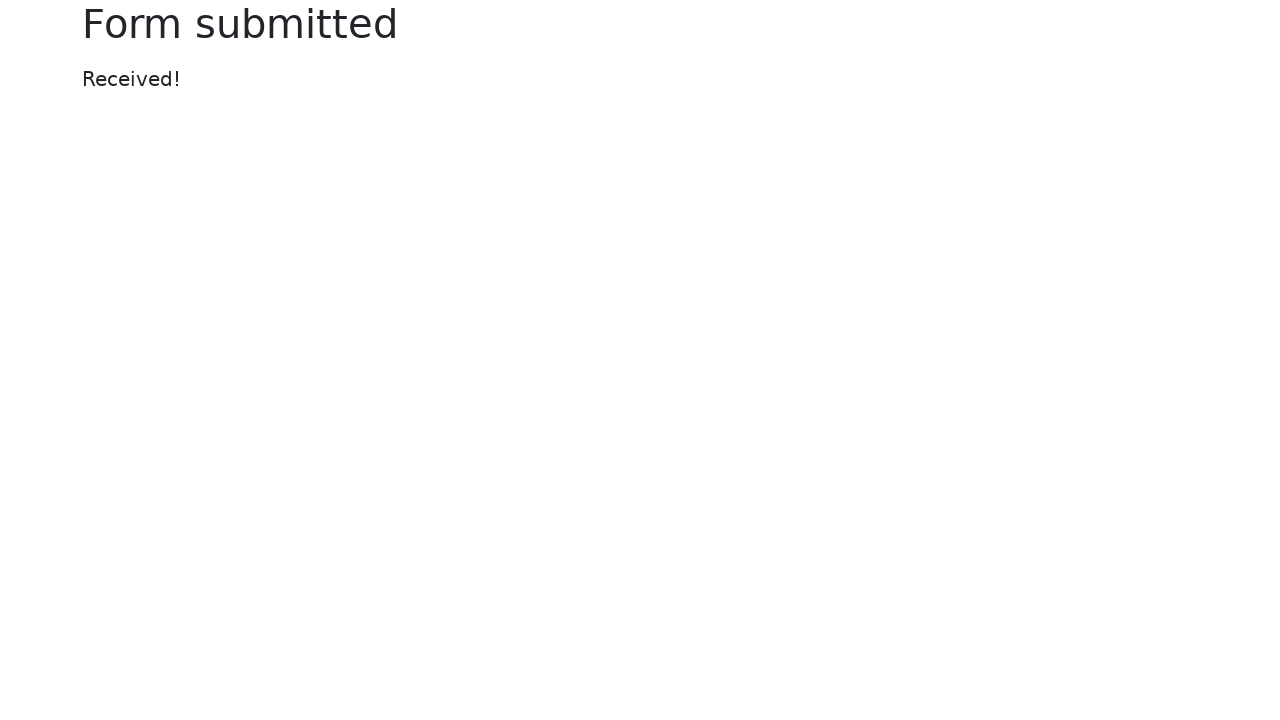